Tests dynamic controls with explicit wait by verifying textbox is disabled, clicking Enable button, waiting for textbox to become clickable, and verifying the enabled state and success message

Starting URL: https://the-internet.herokuapp.com/dynamic_controls

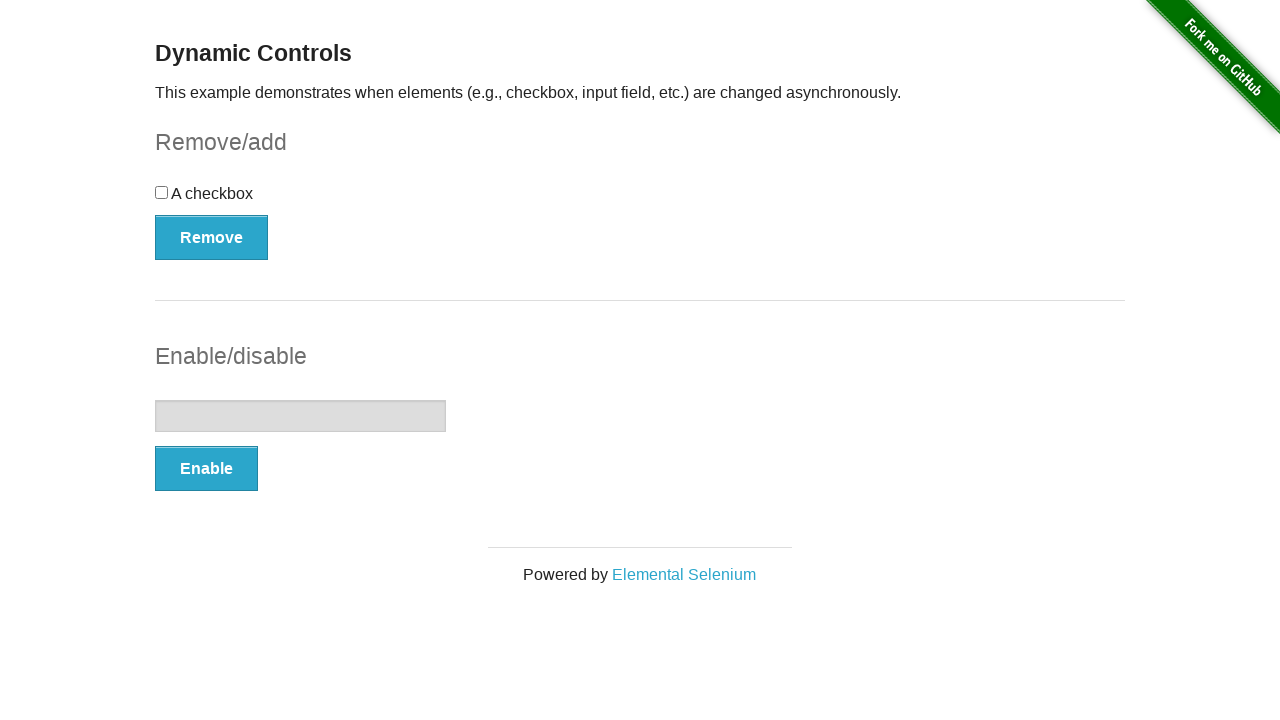

Navigated to dynamic controls page
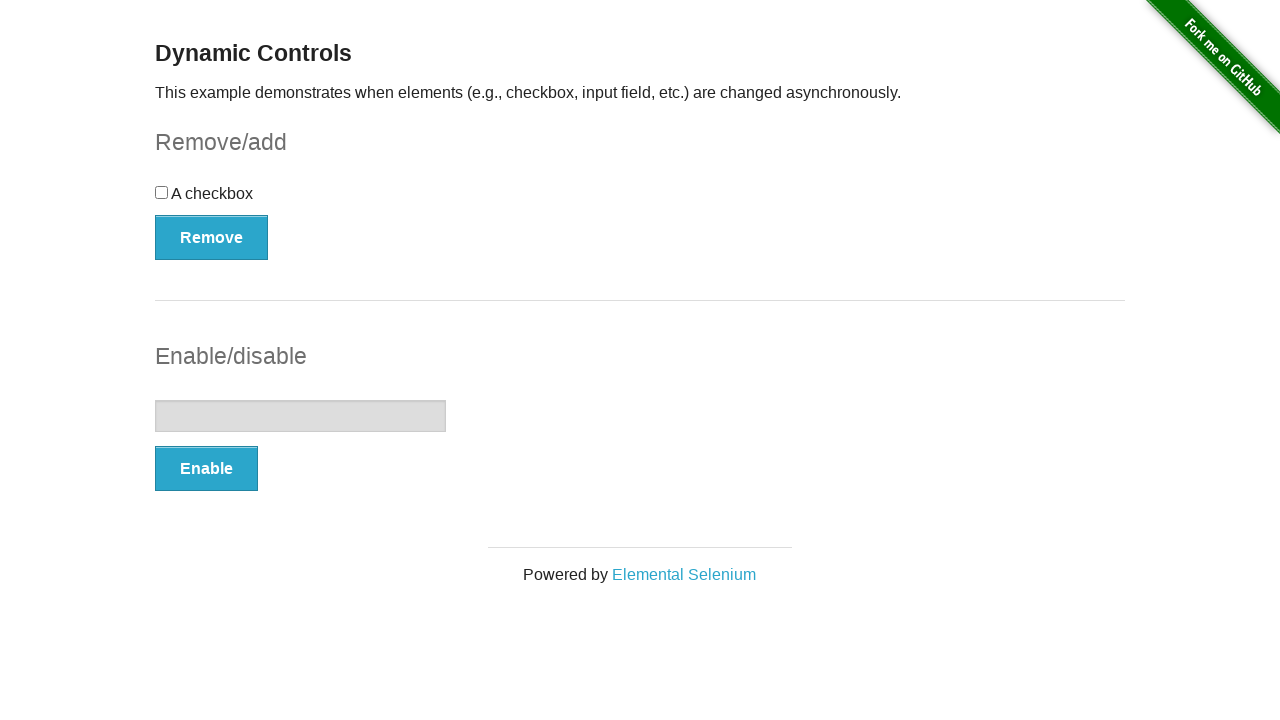

Located textbox element
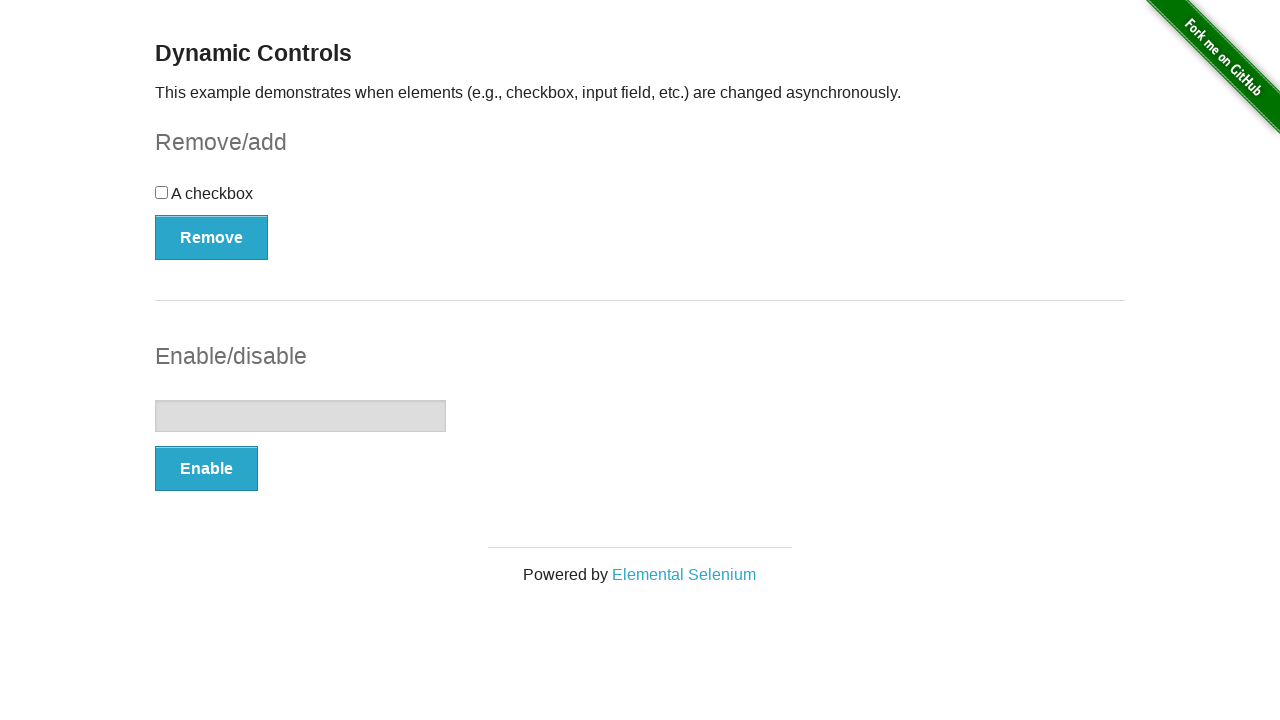

Verified textbox is disabled
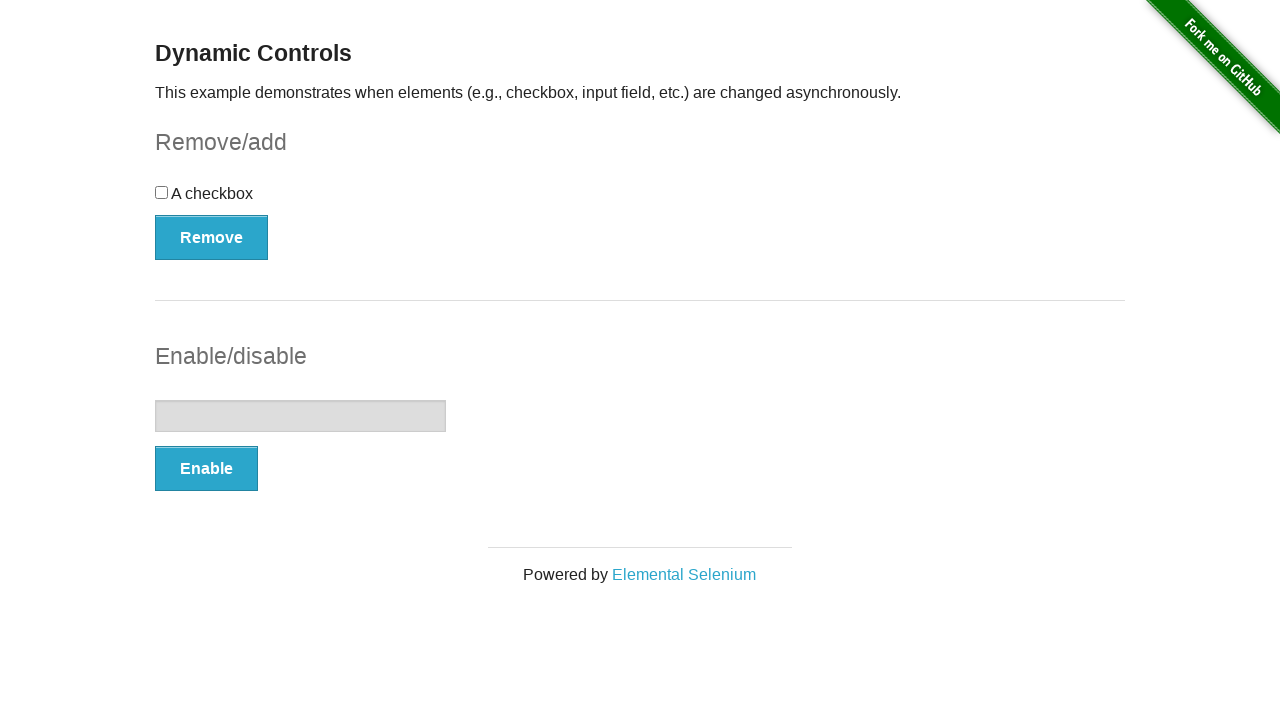

Clicked Enable button at (206, 469) on button:text('Enable')
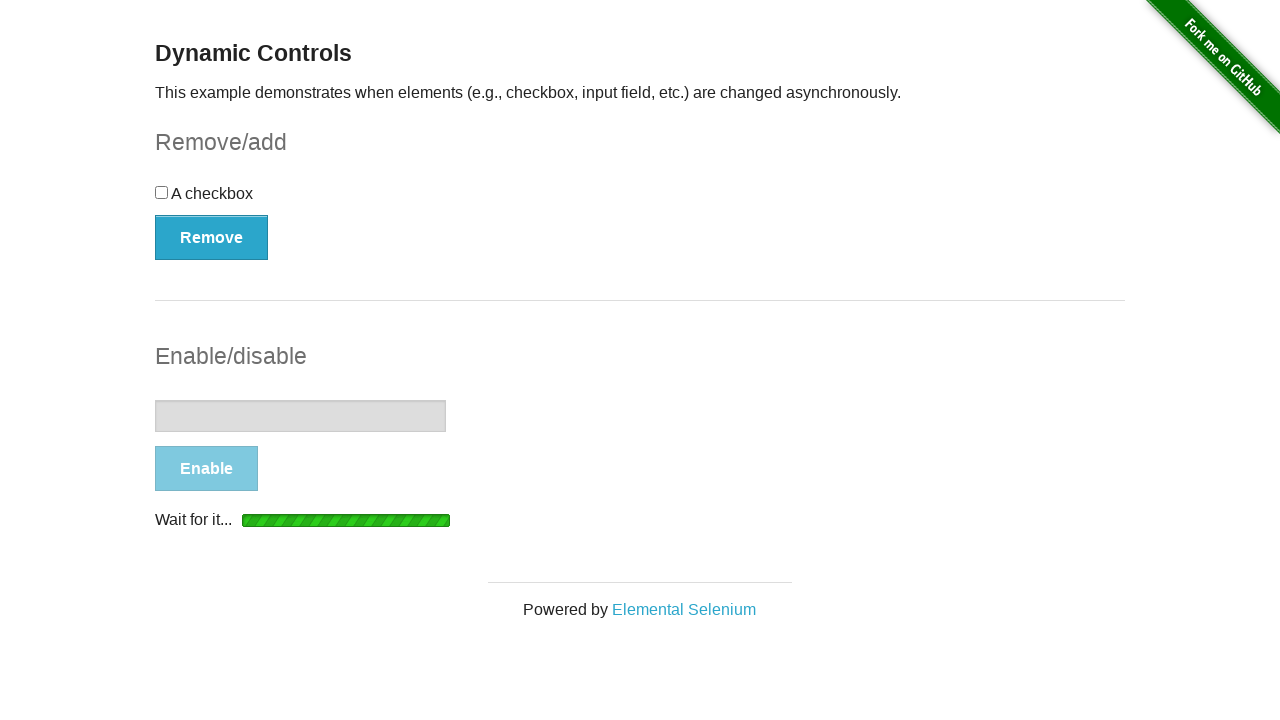

Waited for textbox to become enabled
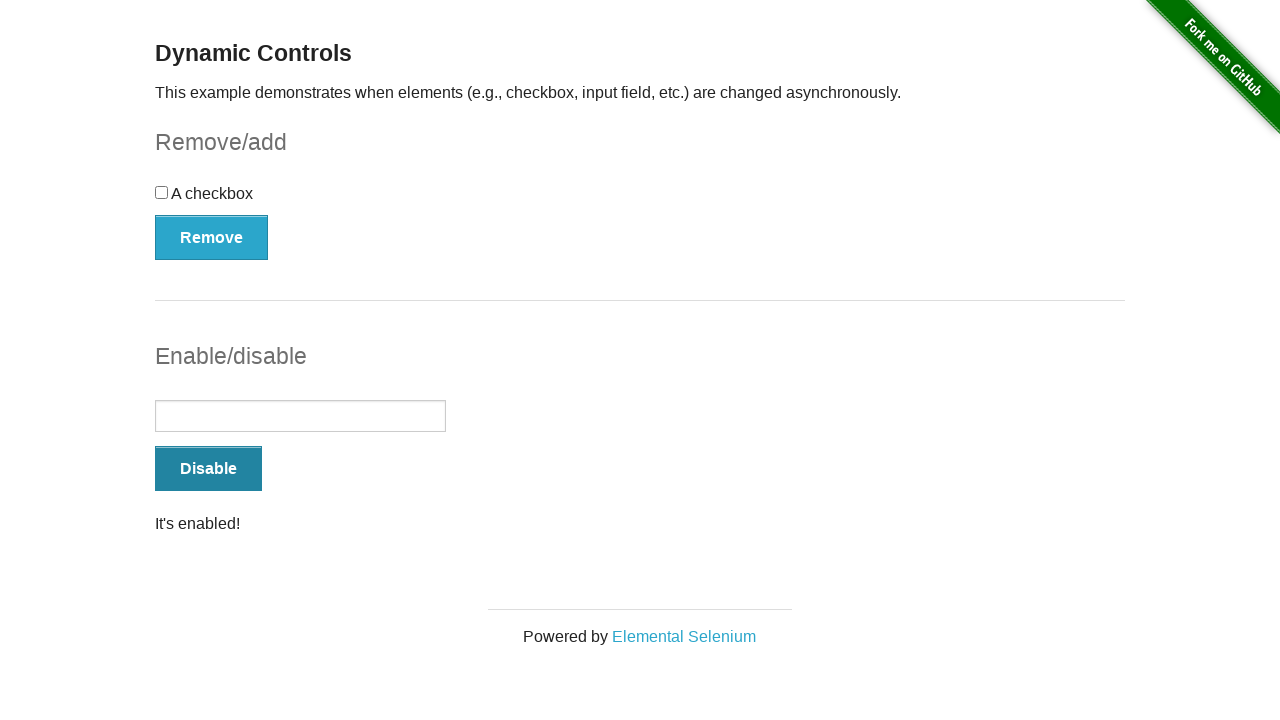

Verified textbox is enabled
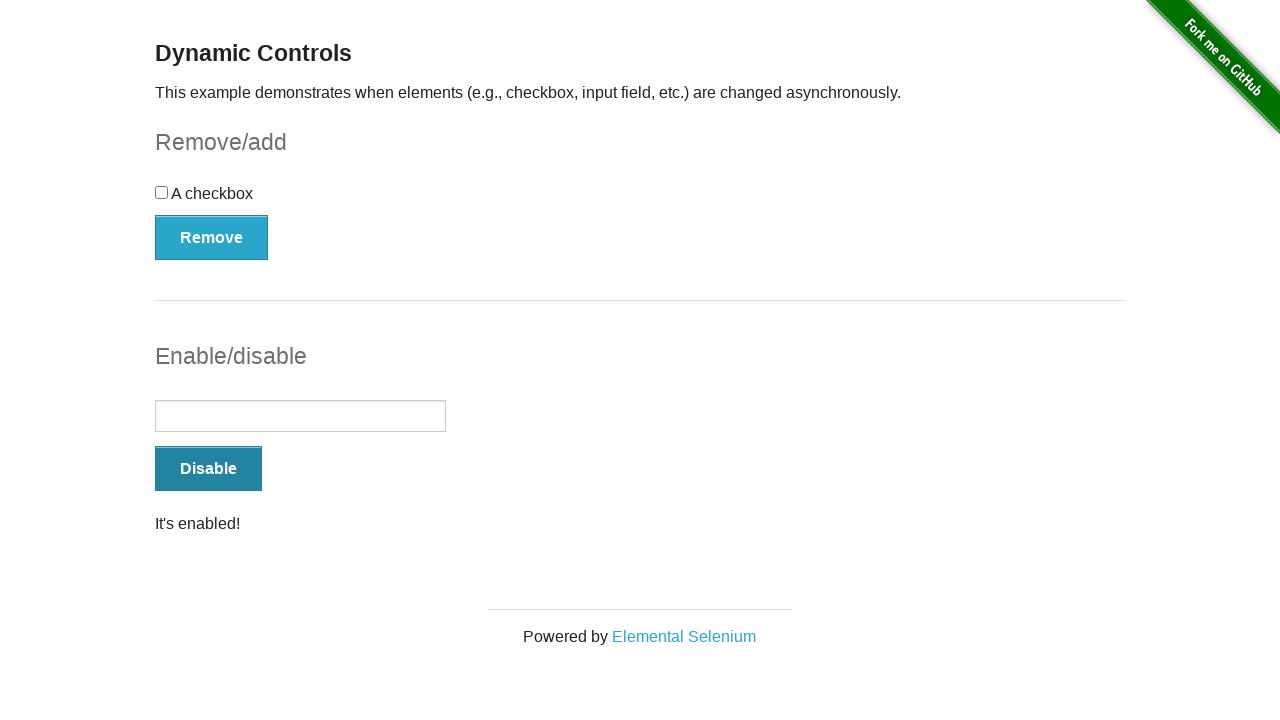

Located success message element
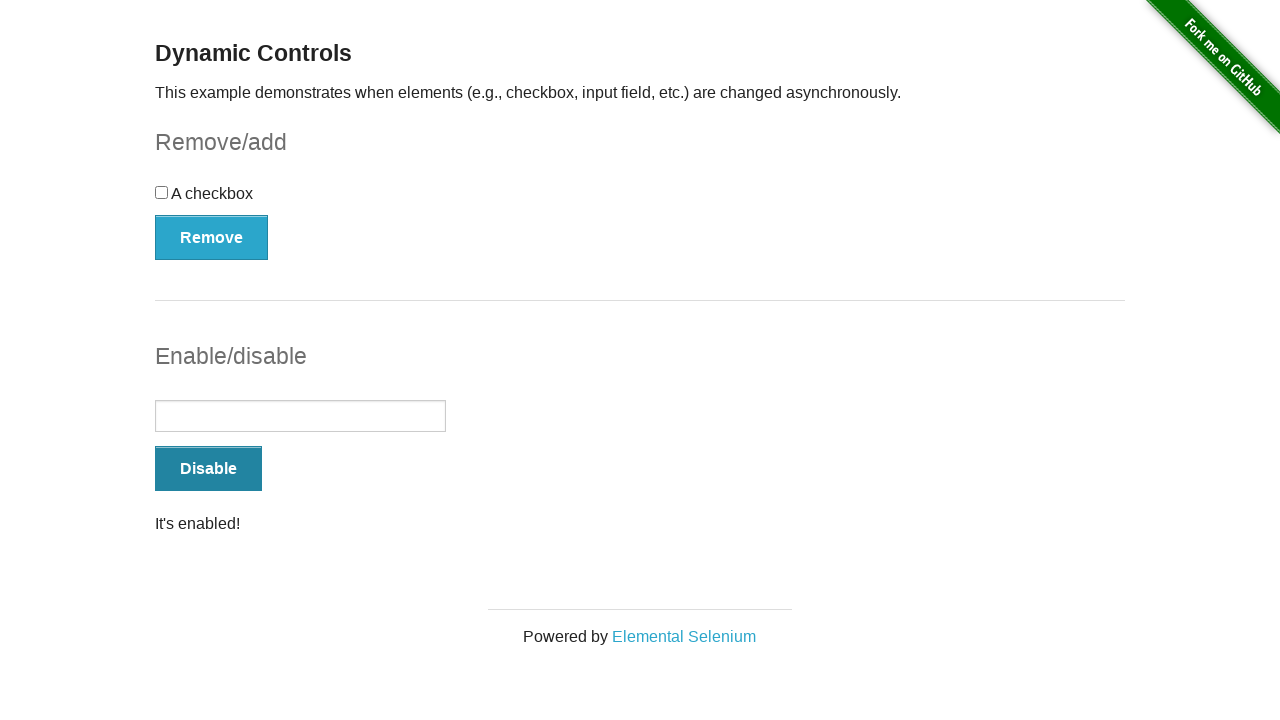

Verified success message is visible
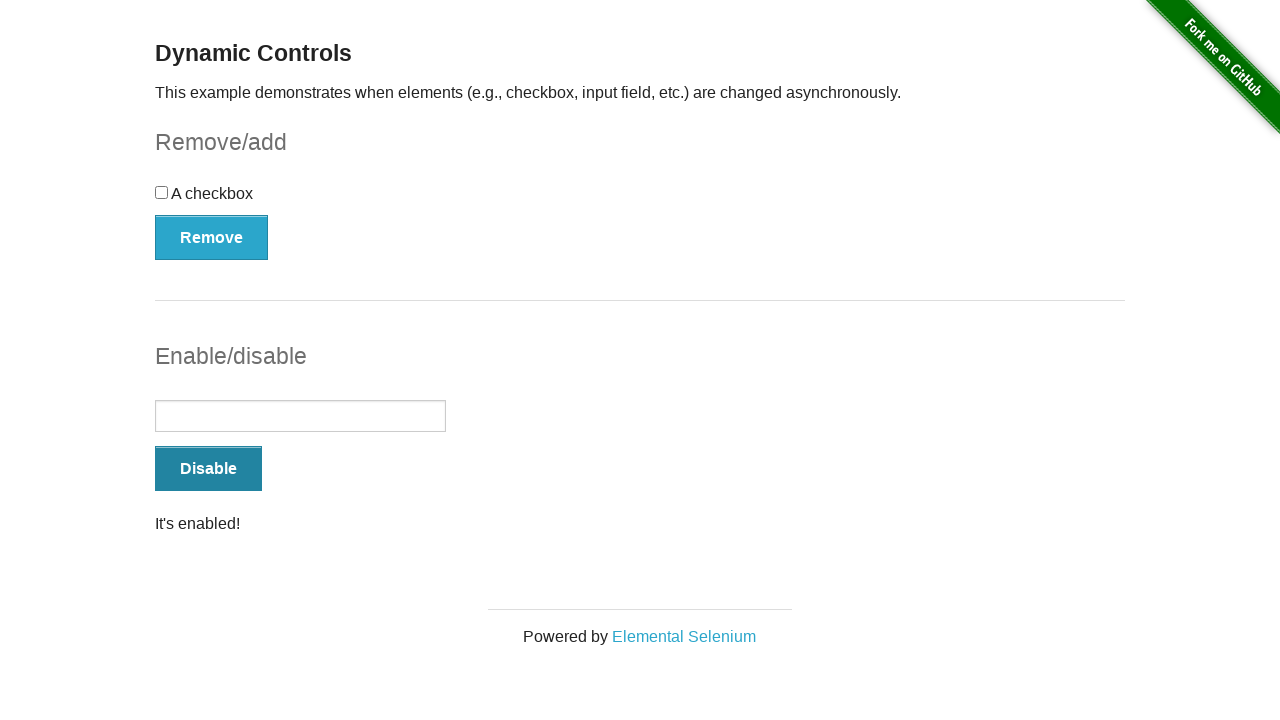

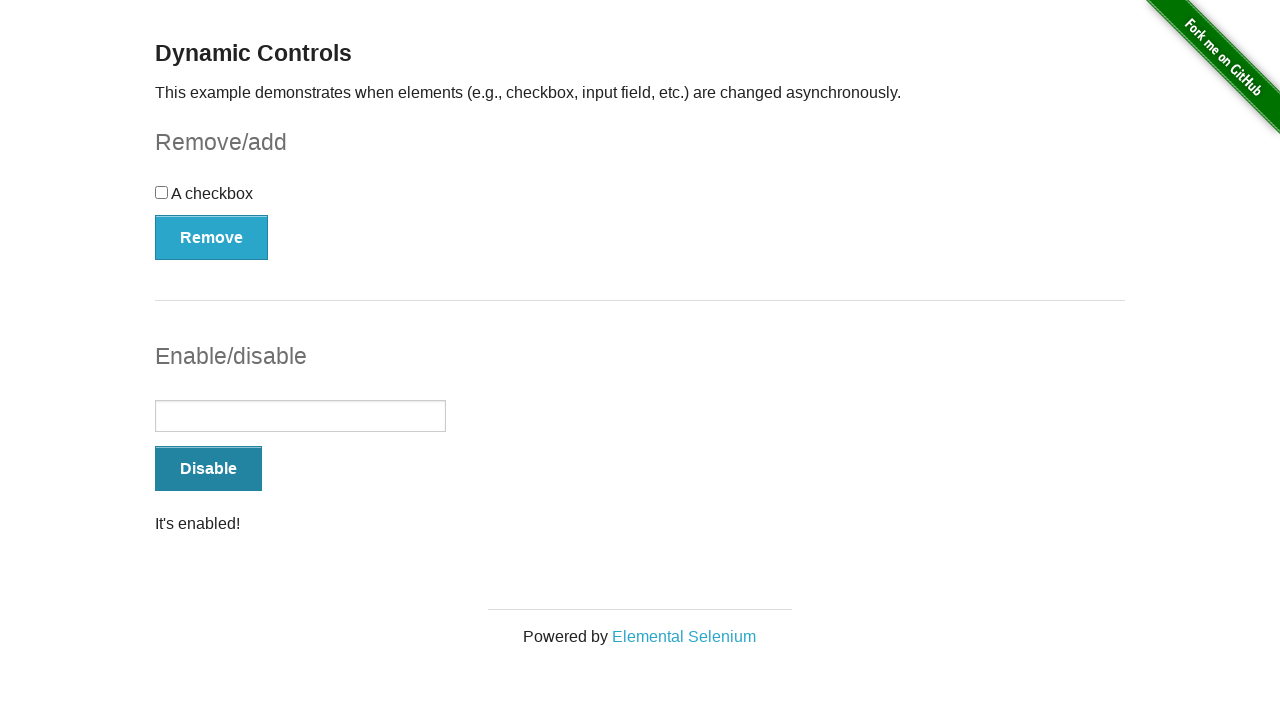